Tests adding bananas to cart from the Mangocados section and navigating to the cart to verify the item was added.

Starting URL: https://fruitshoppe.firebaseapp.com/

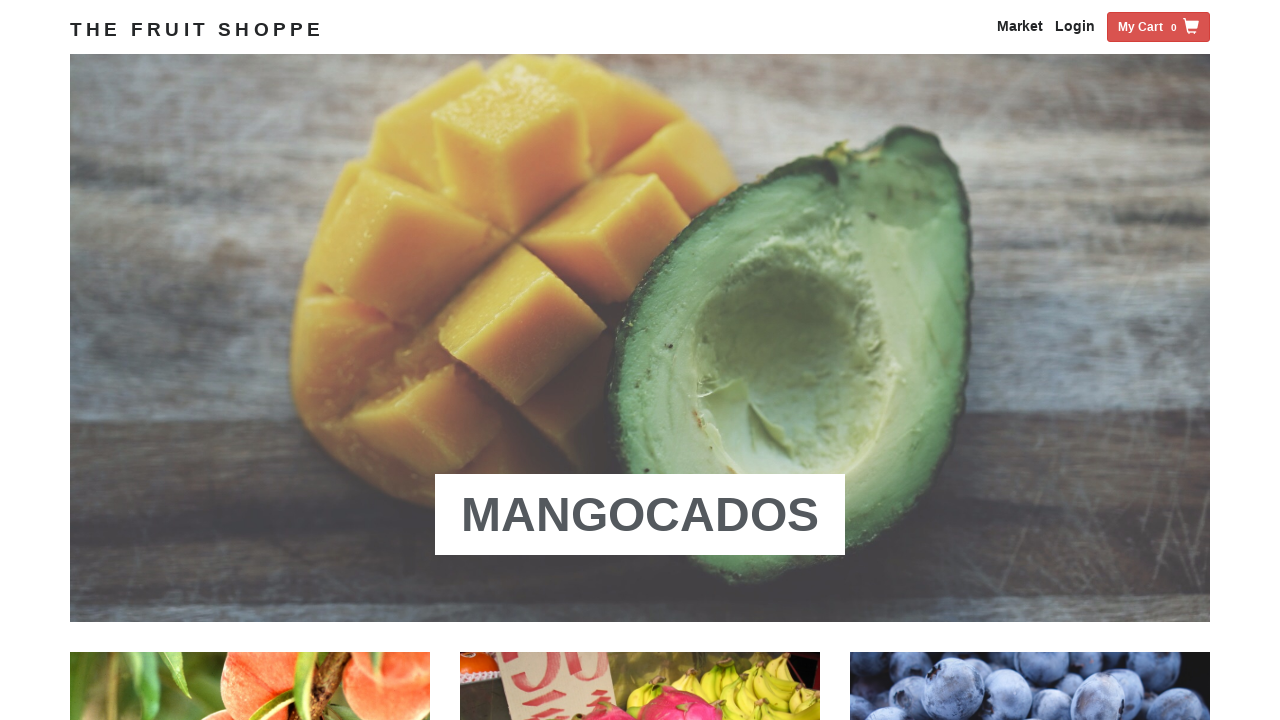

Clicked on Mangocados section at (640, 515) on a:has-text('Mangocados')
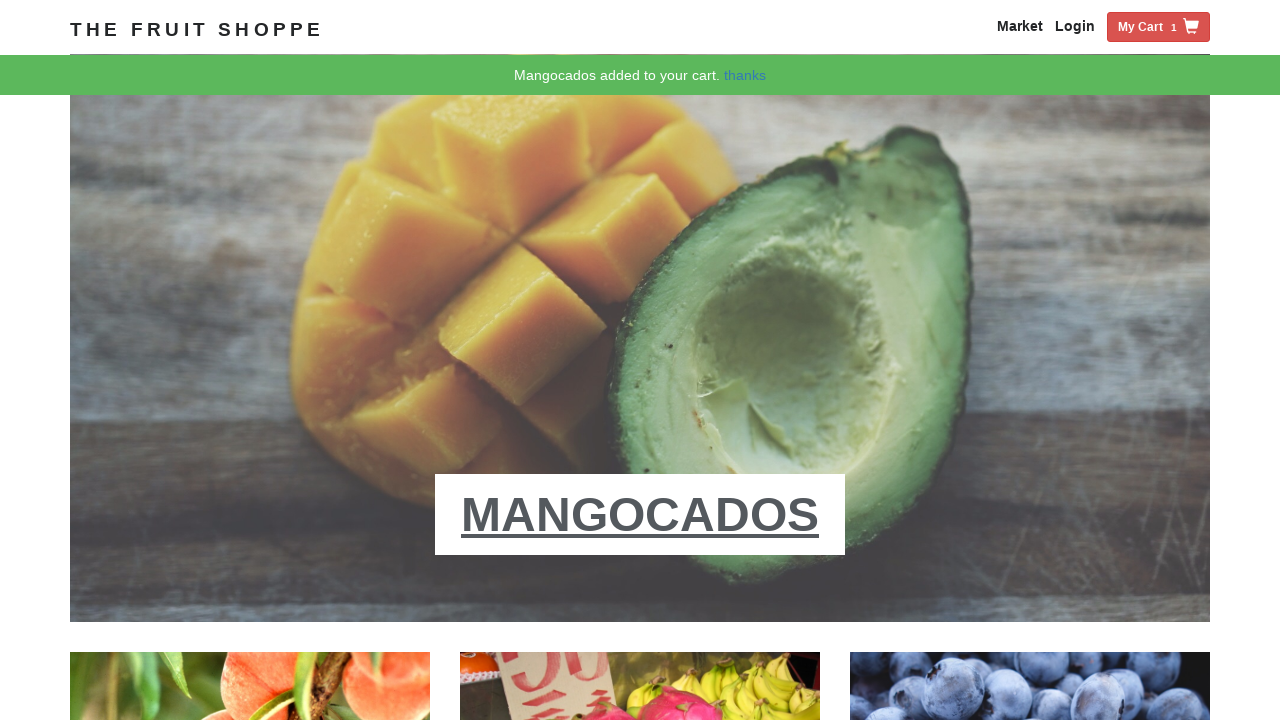

Clicked 'Add to cart' button for bananas at (282, 298) on div.fruit-box.fruit-banans a:has-text('Add to cart')
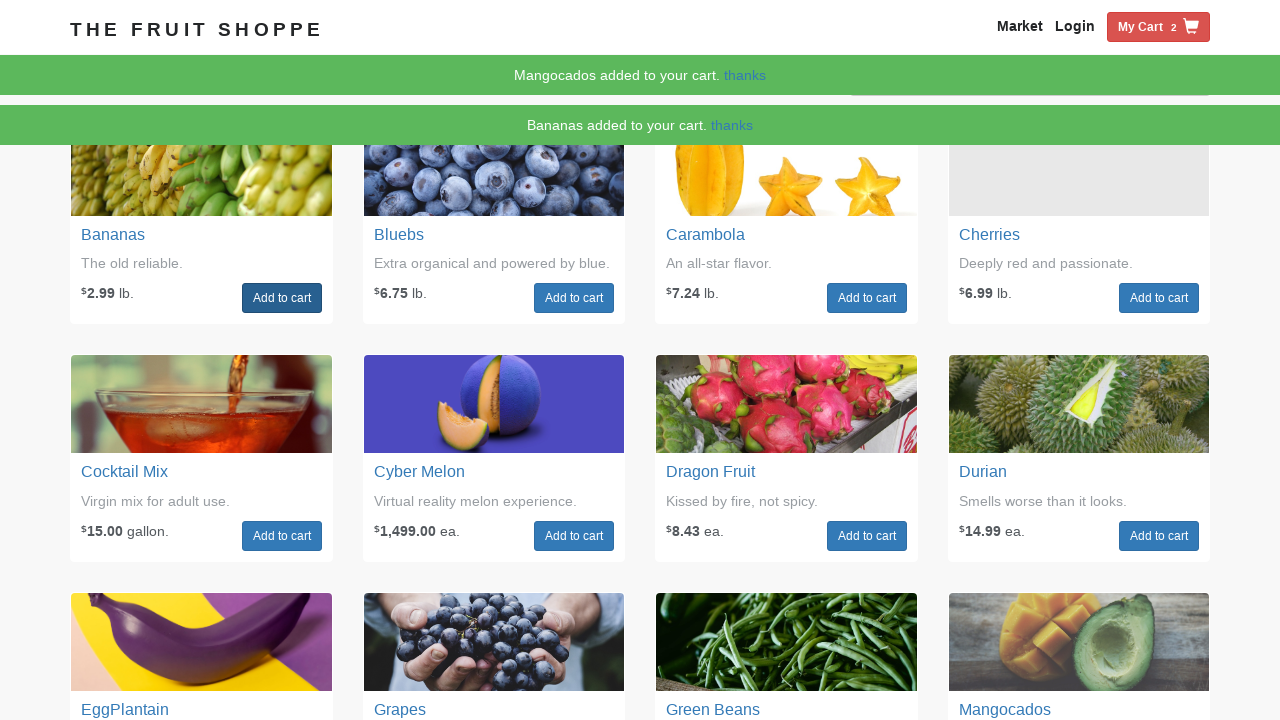

Clicked on 'My Cart' link to navigate to cart at (1140, 27) on span:has-text('My Cart')
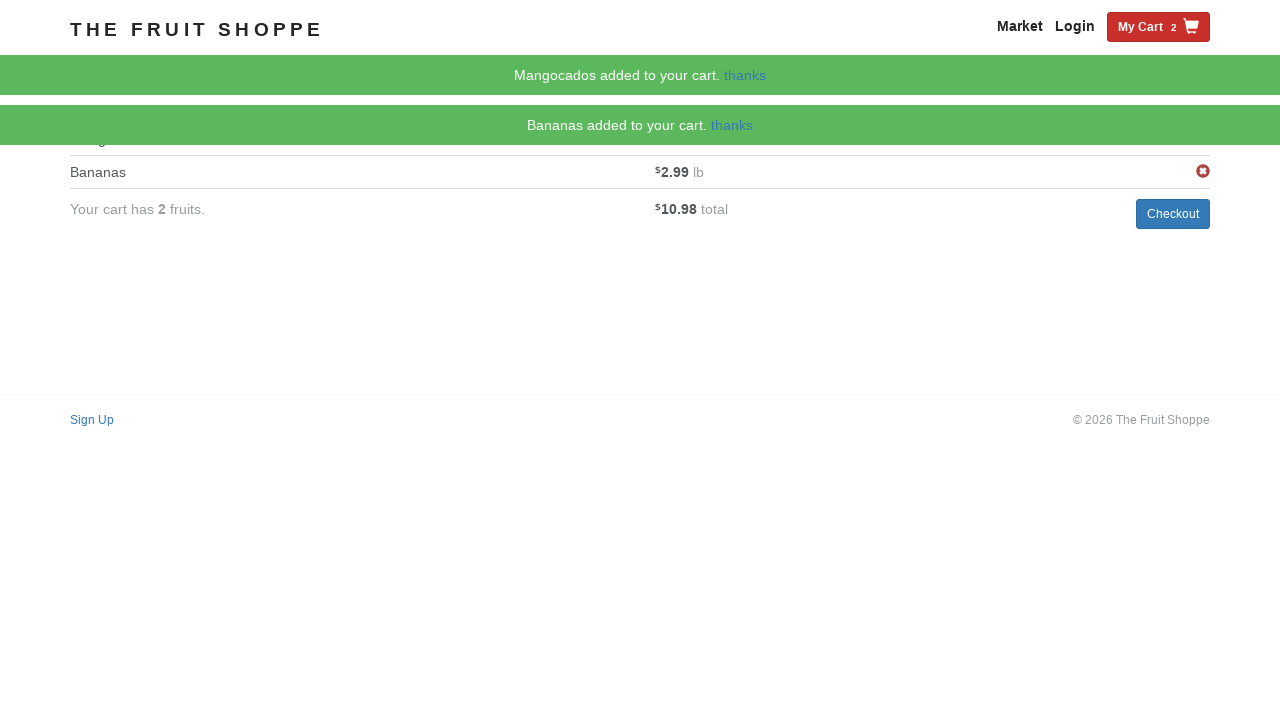

Verified that bananas item is present in cart
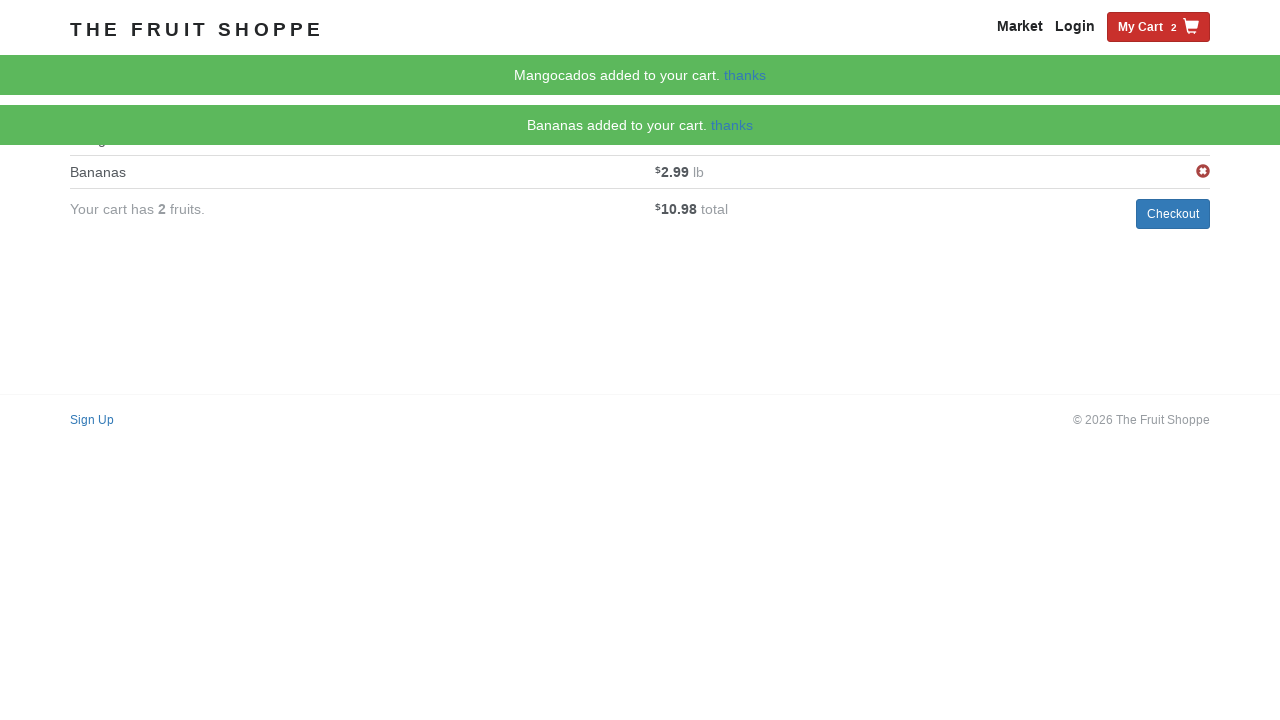

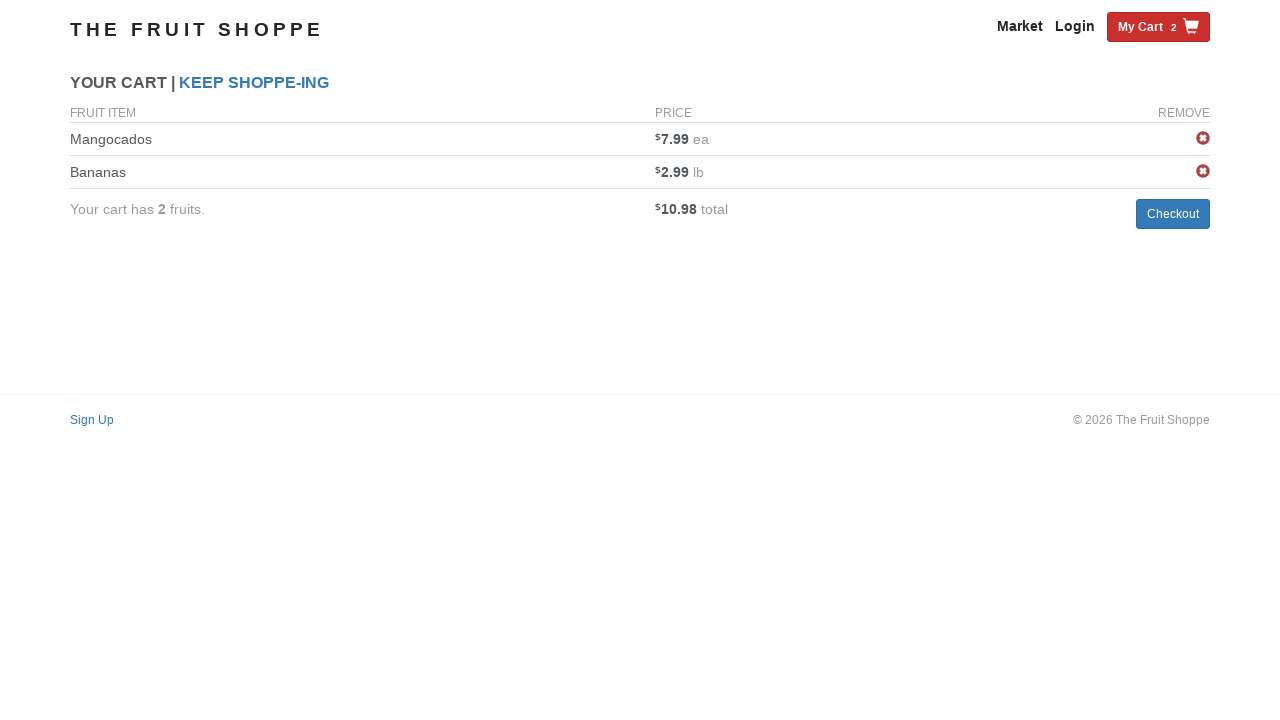